Tests navigation through a dropdown menu on Edureka website, clicking on Software Testing category, then Selenium Course, and performing a search for "Rest Assured" before closing the search overlay.

Starting URL: https://www.edureka.co/

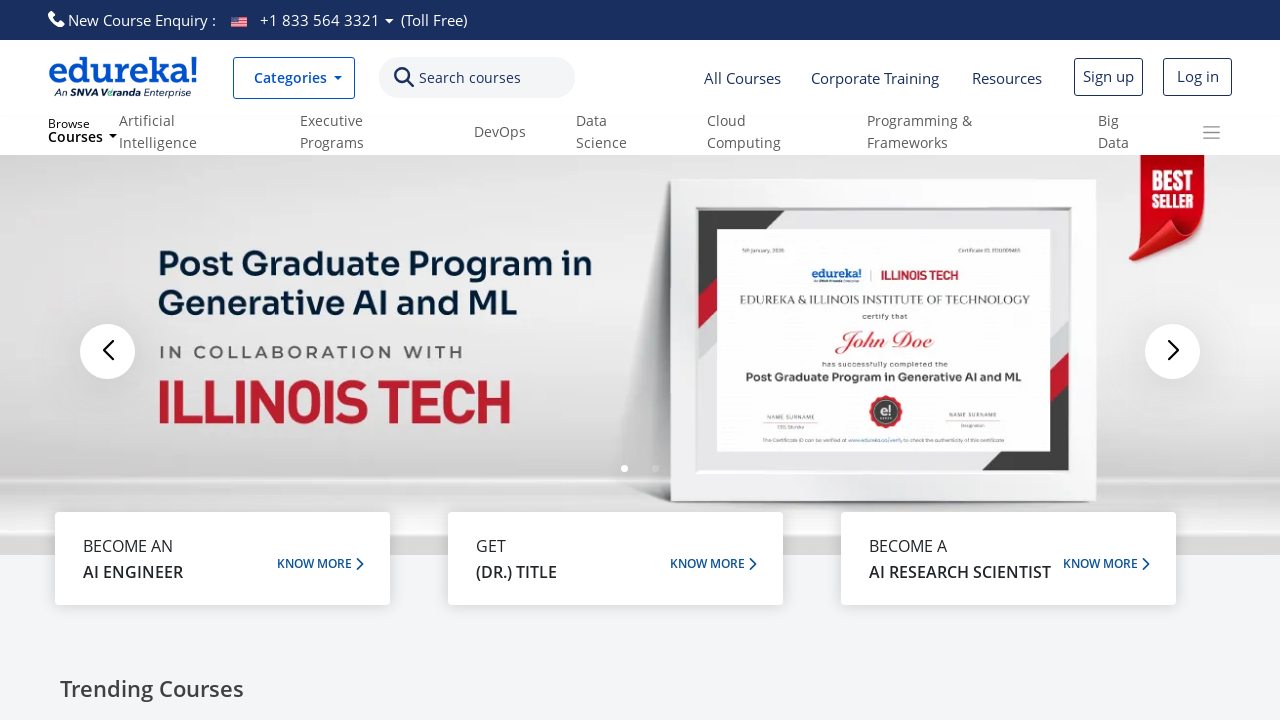

Located category dropdown element
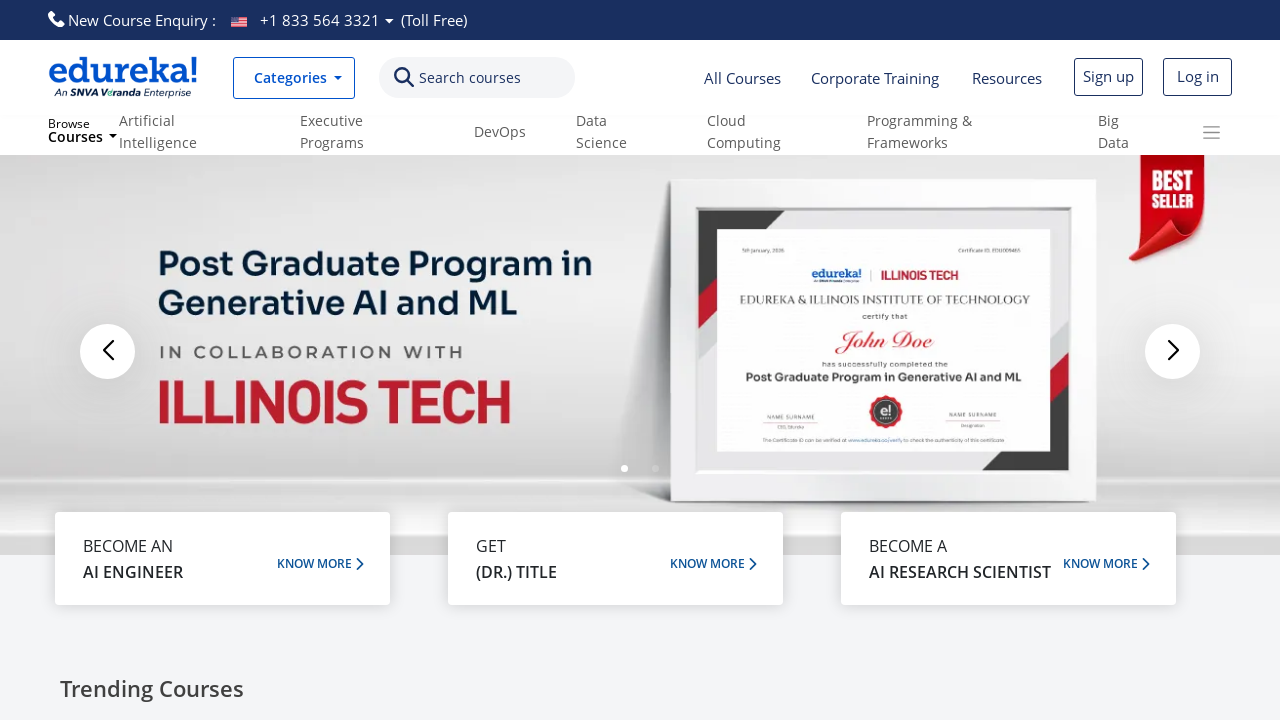

Hovered over category dropdown to reveal menu
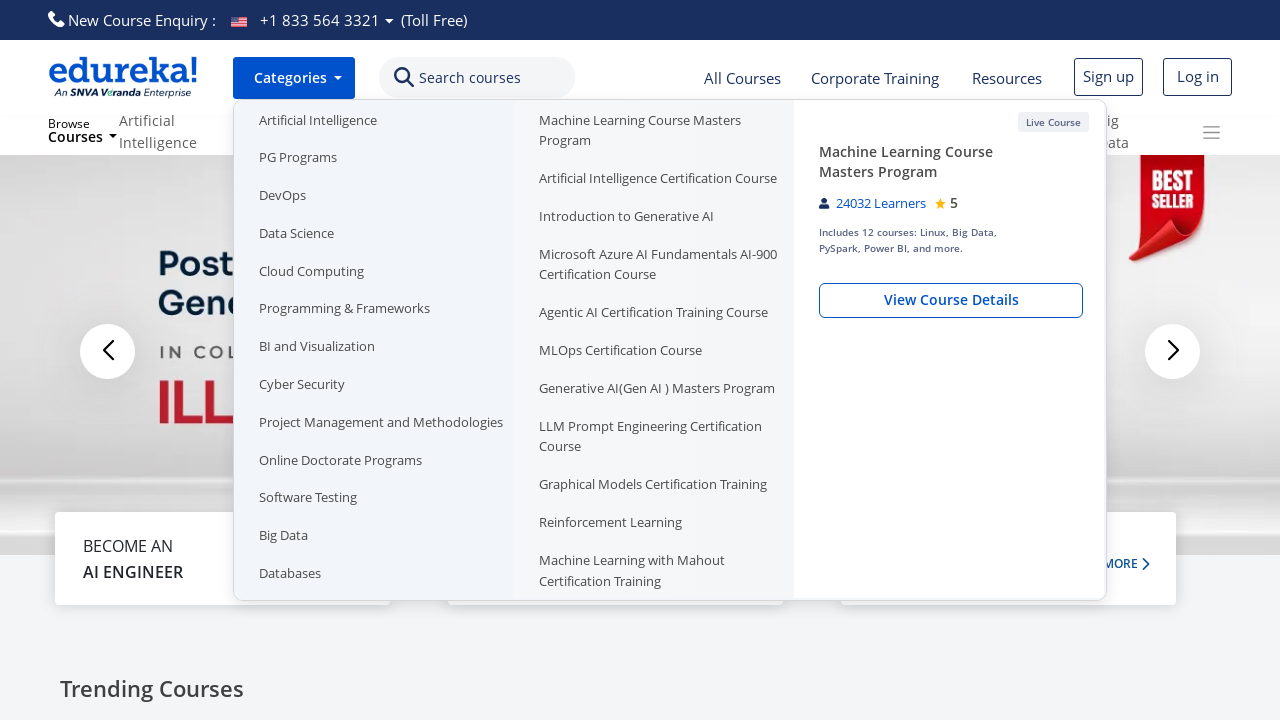

Located 'Software Testing' category option
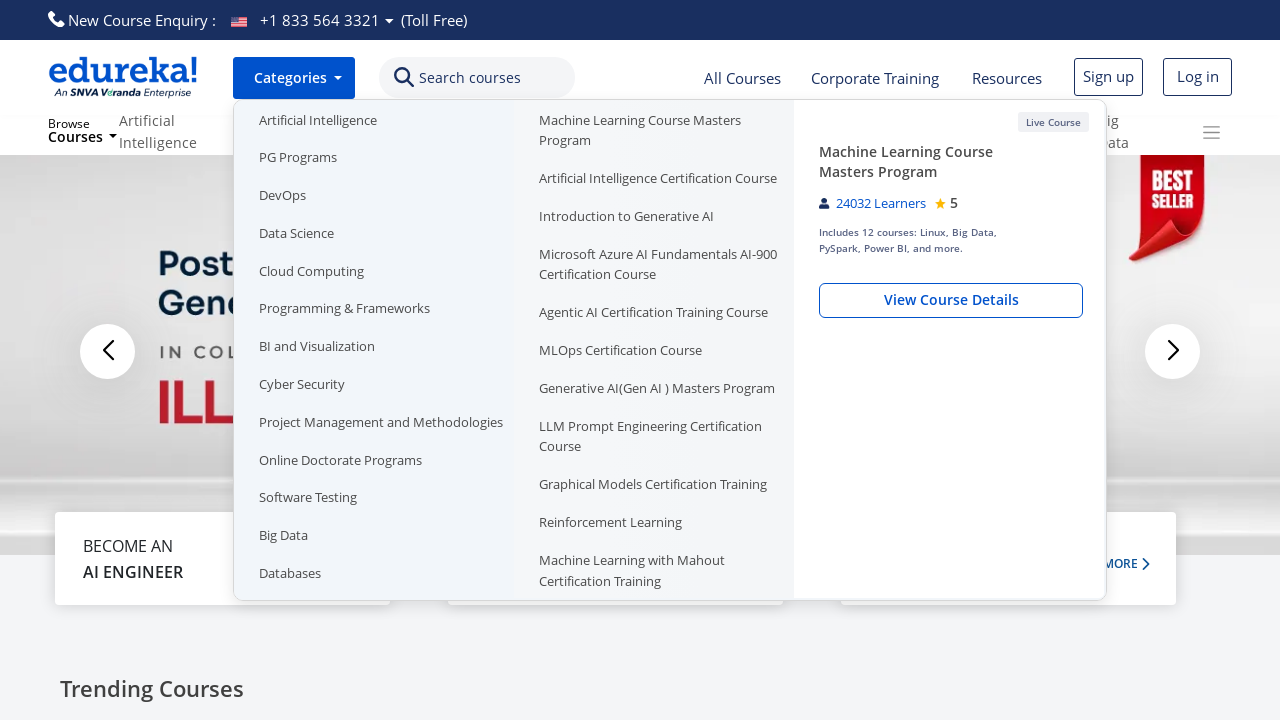

Hovered over 'Software Testing' option
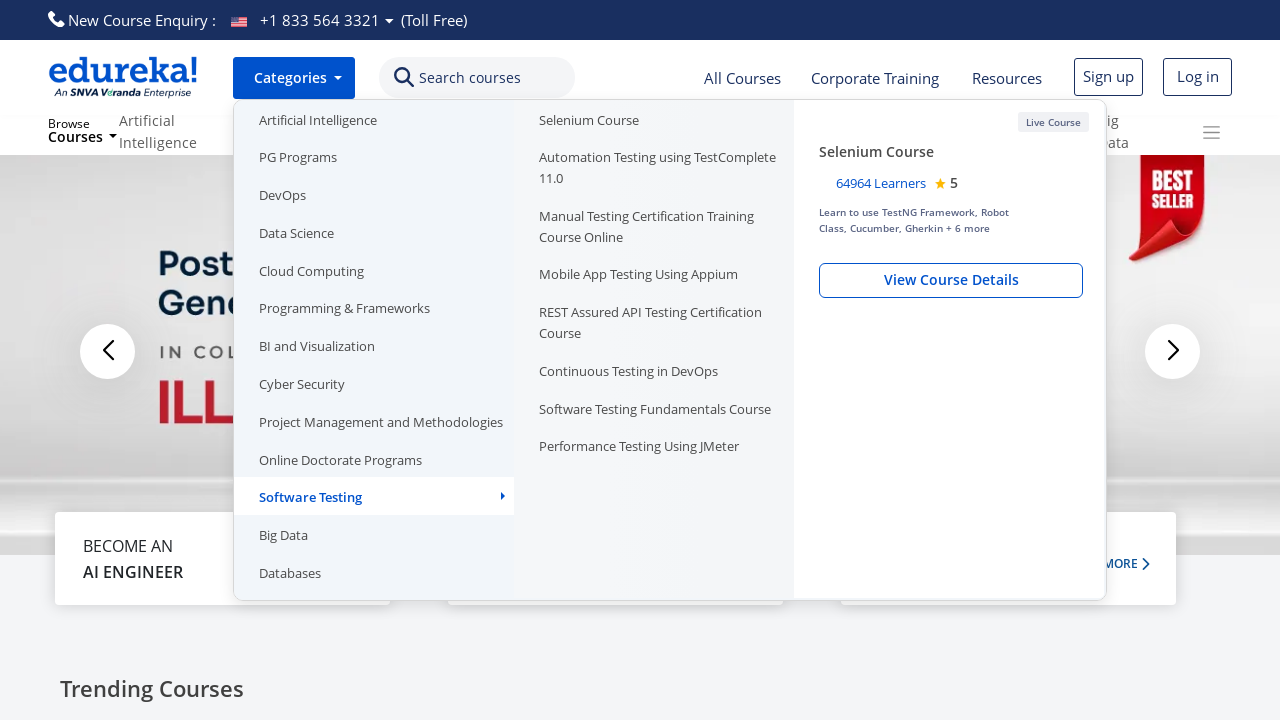

Clicked on 'Software Testing' category
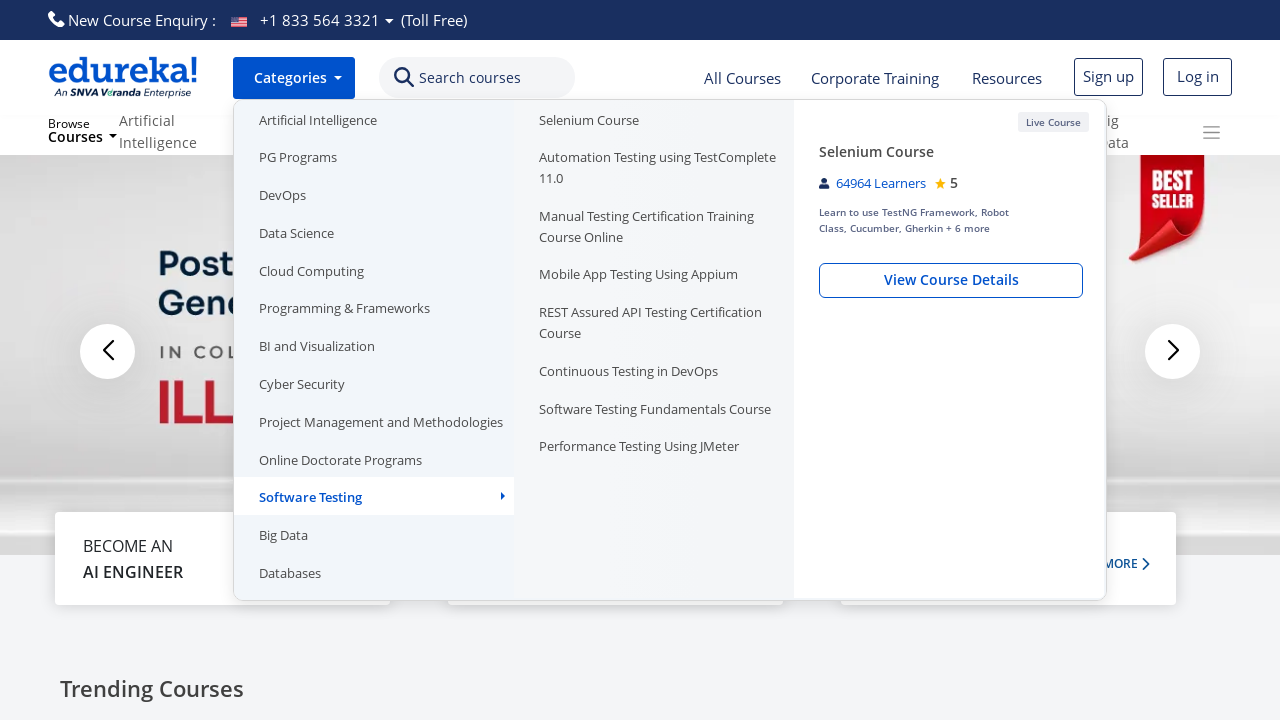

Located Selenium Course link
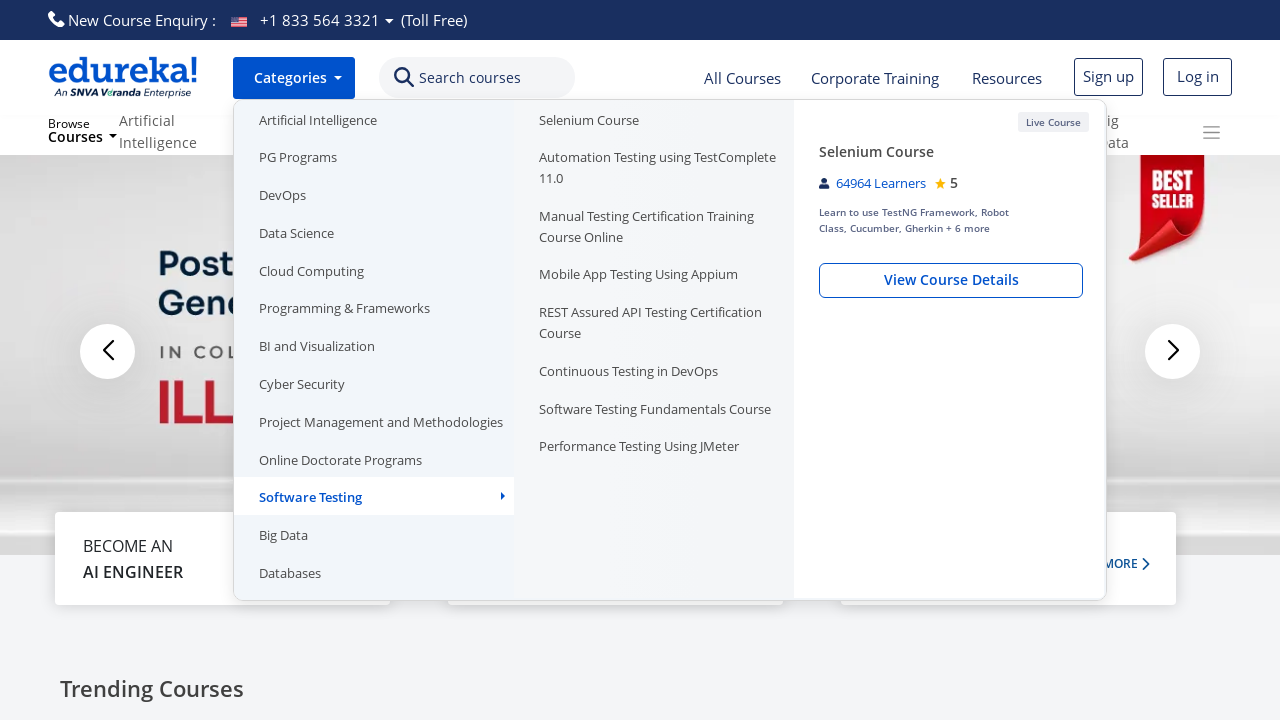

Clicked on Selenium Course
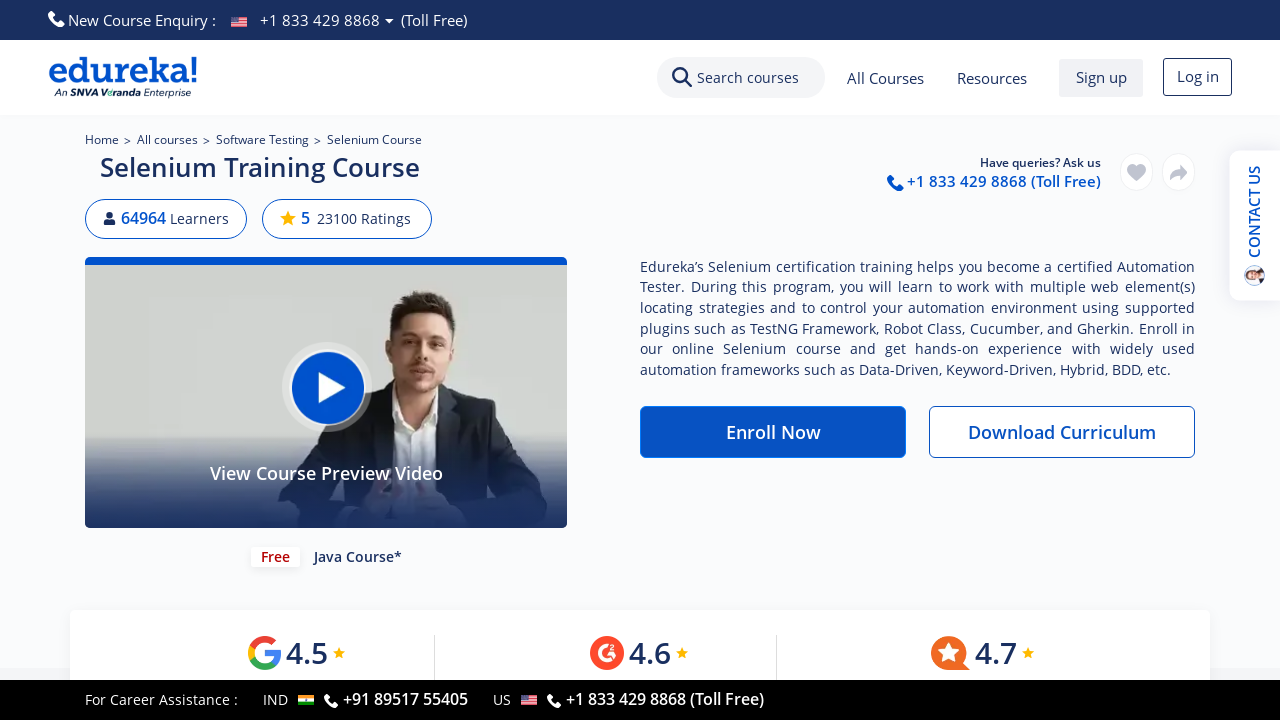

Located search box element
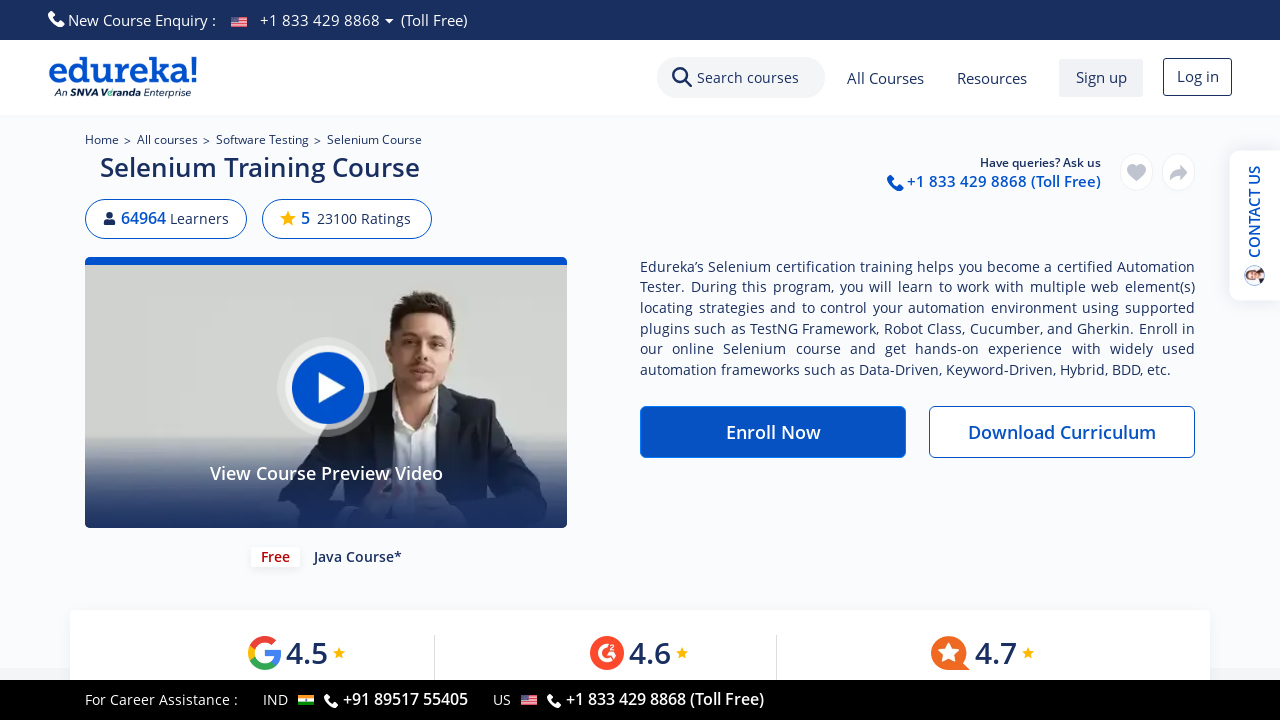

Clicked search box to open search overlay
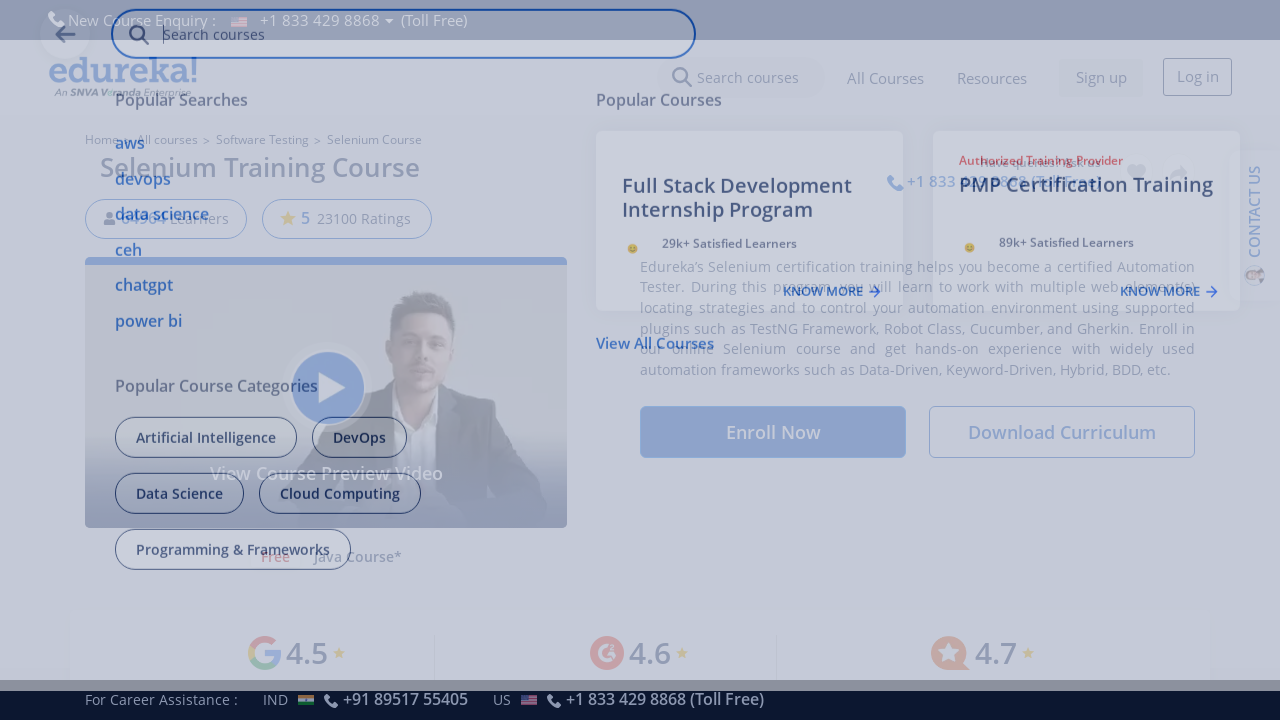

Located search input field
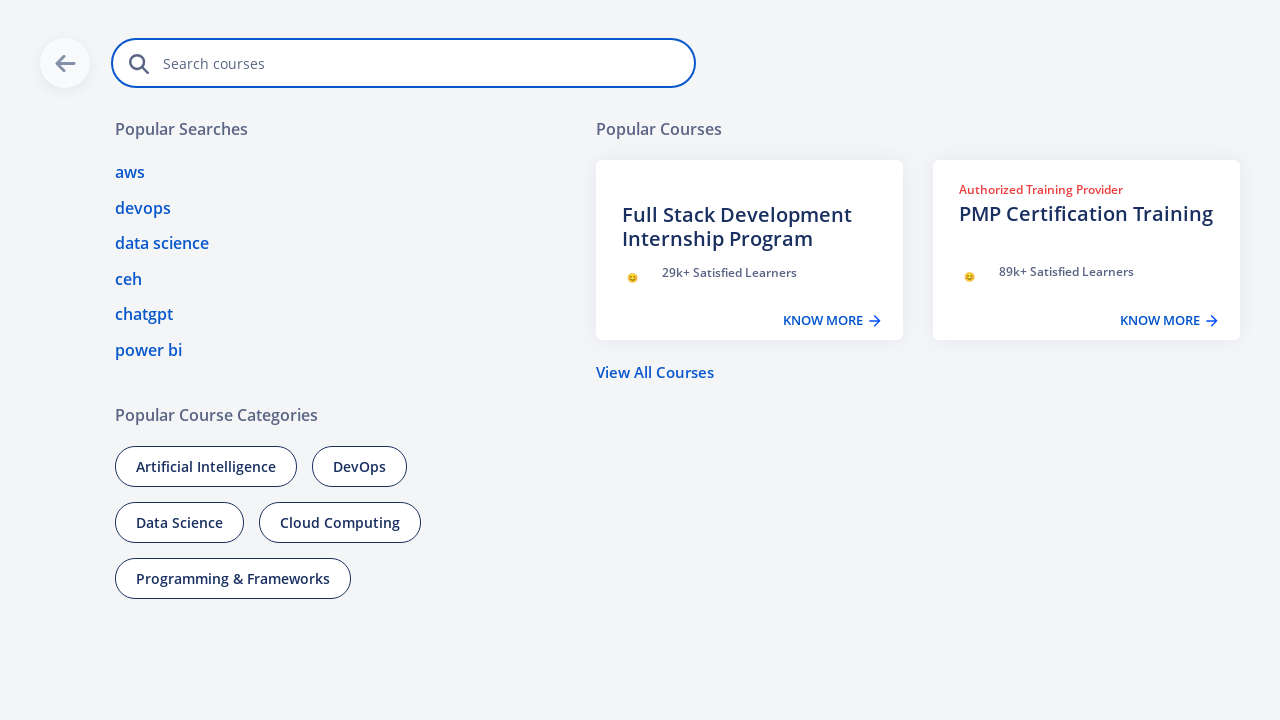

Typed 'Rest Assured' in search field
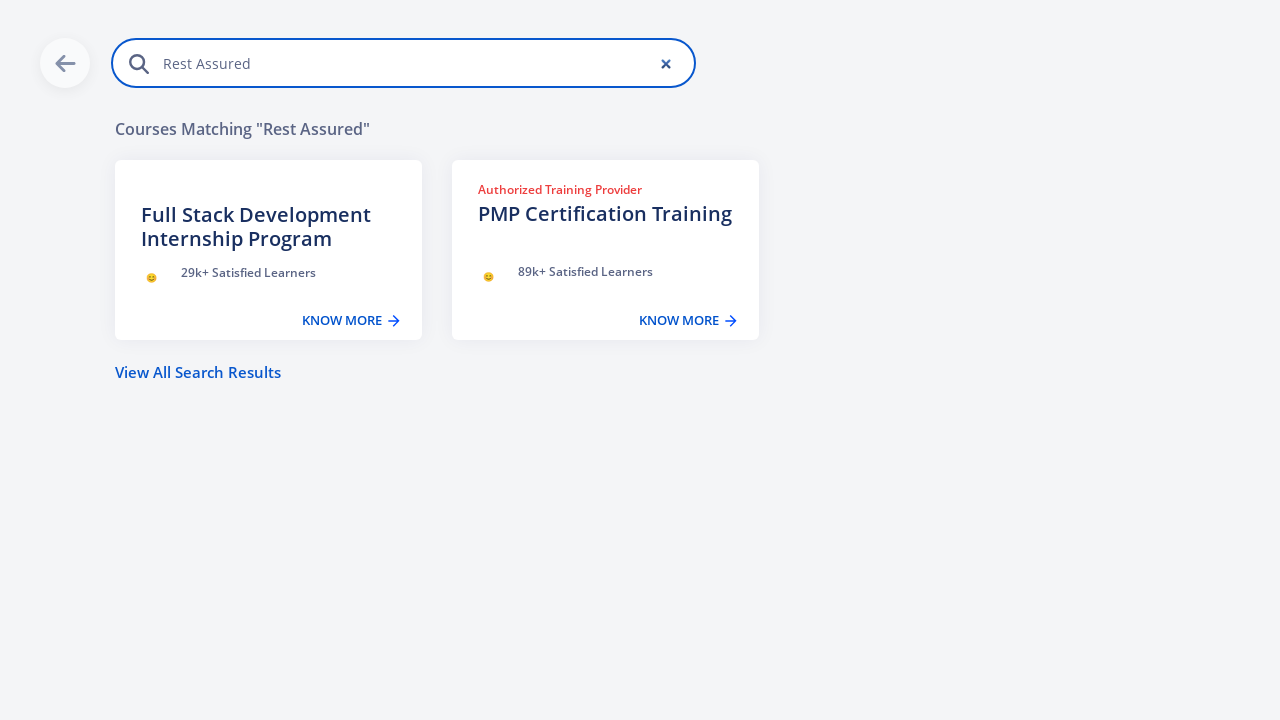

Located close button to dismiss search overlay
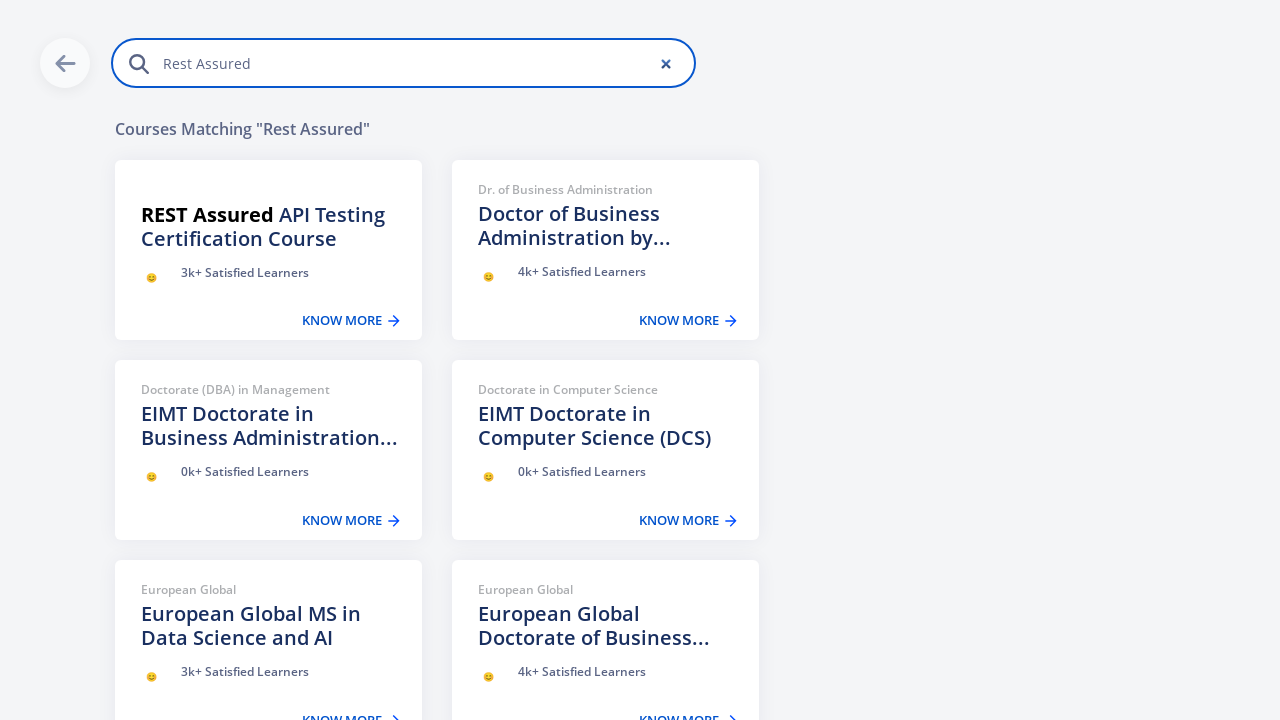

Clicked close button to dismiss search overlay
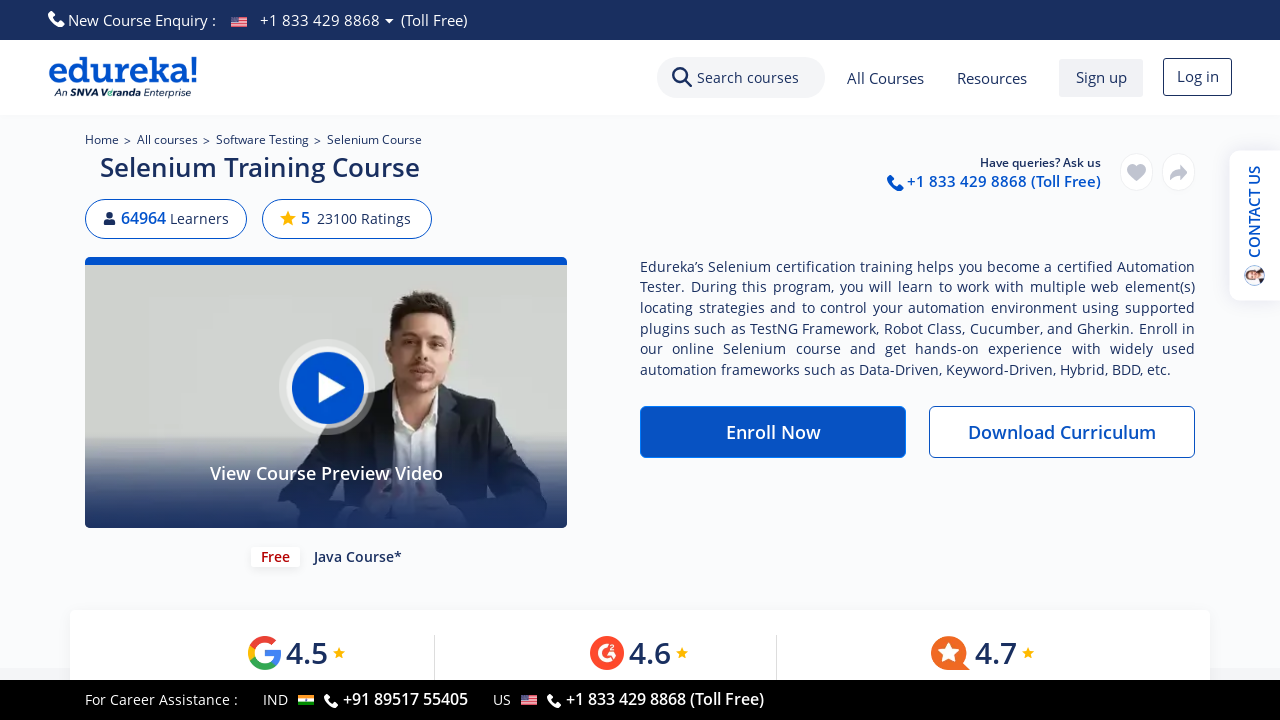

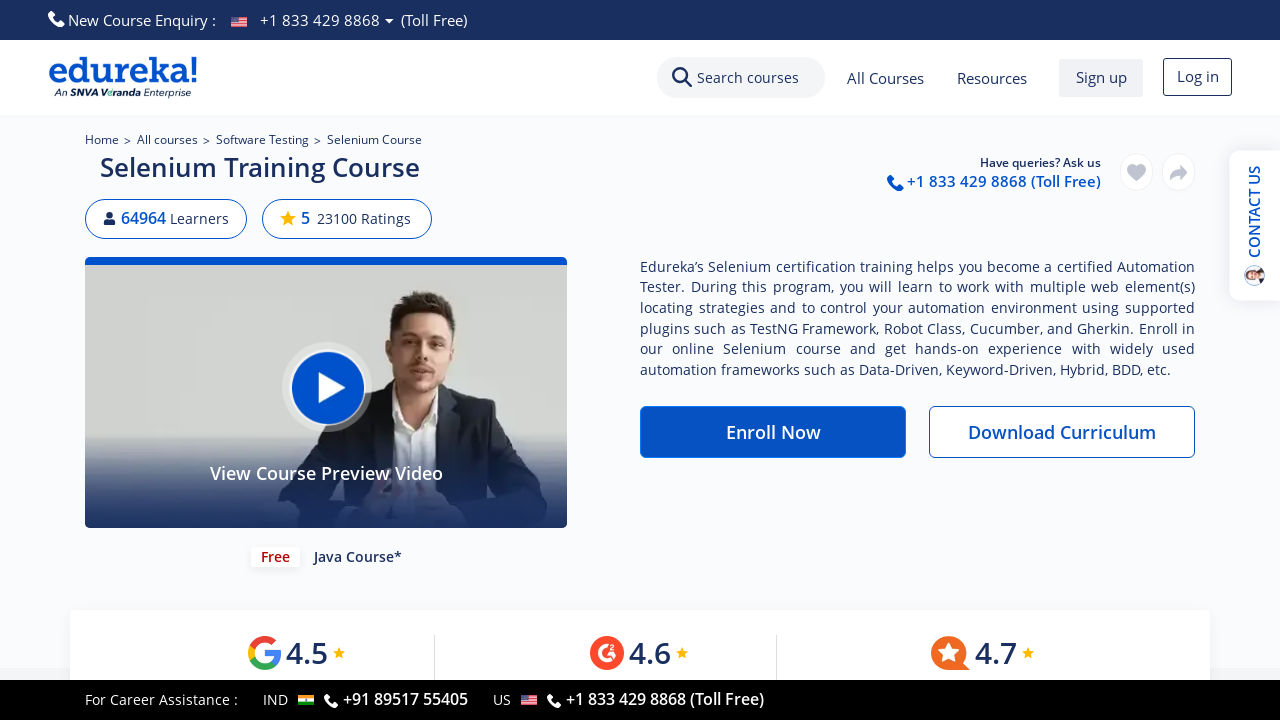